Tests dropdown selection by selecting a specific option from a select element

Starting URL: https://www.w3schools.com/tags/tryit.asp?filename=tryhtml_select

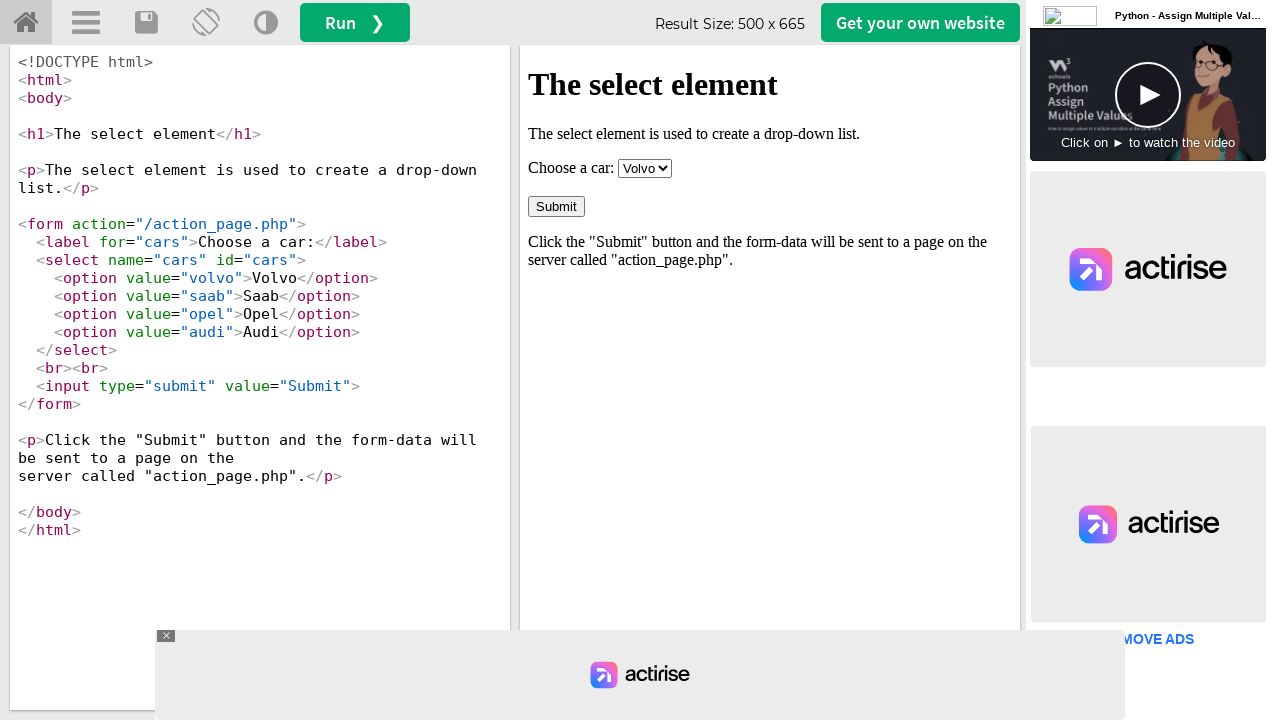

Located the iframe with id 'iframeResult'
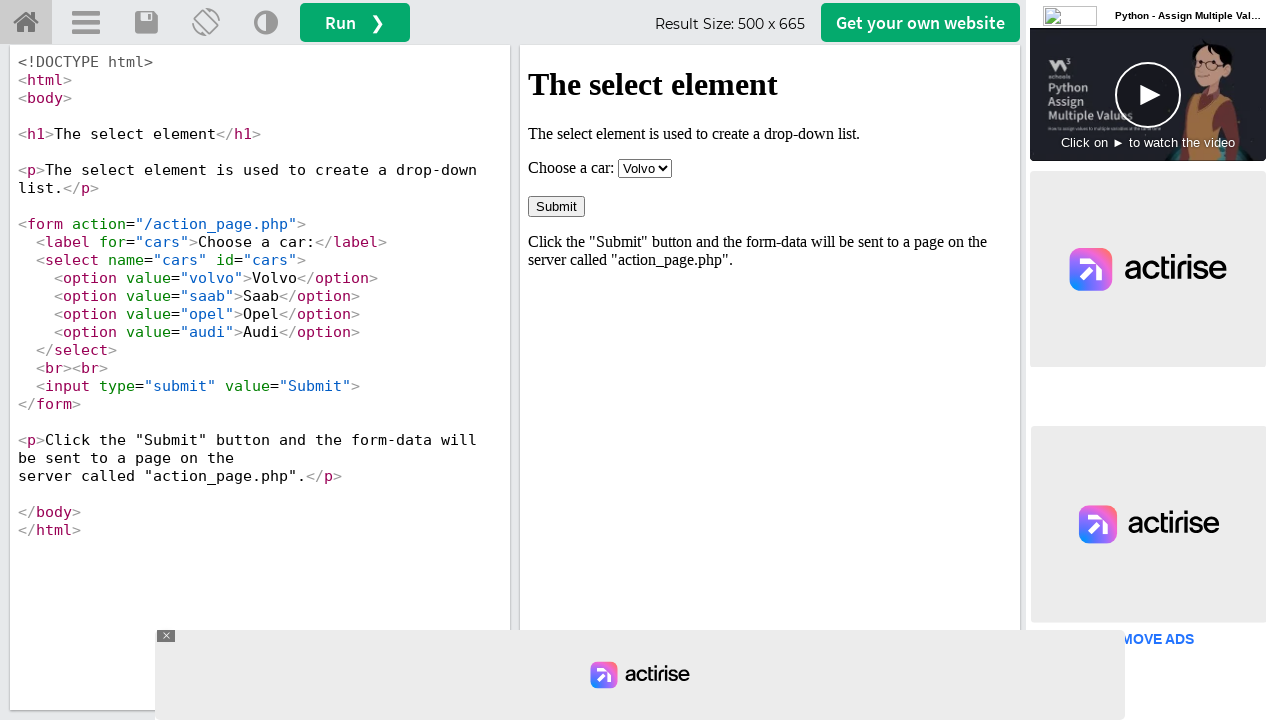

Selected 'Opel' option from the dropdown select element on #iframeResult >> internal:control=enter-frame >> select
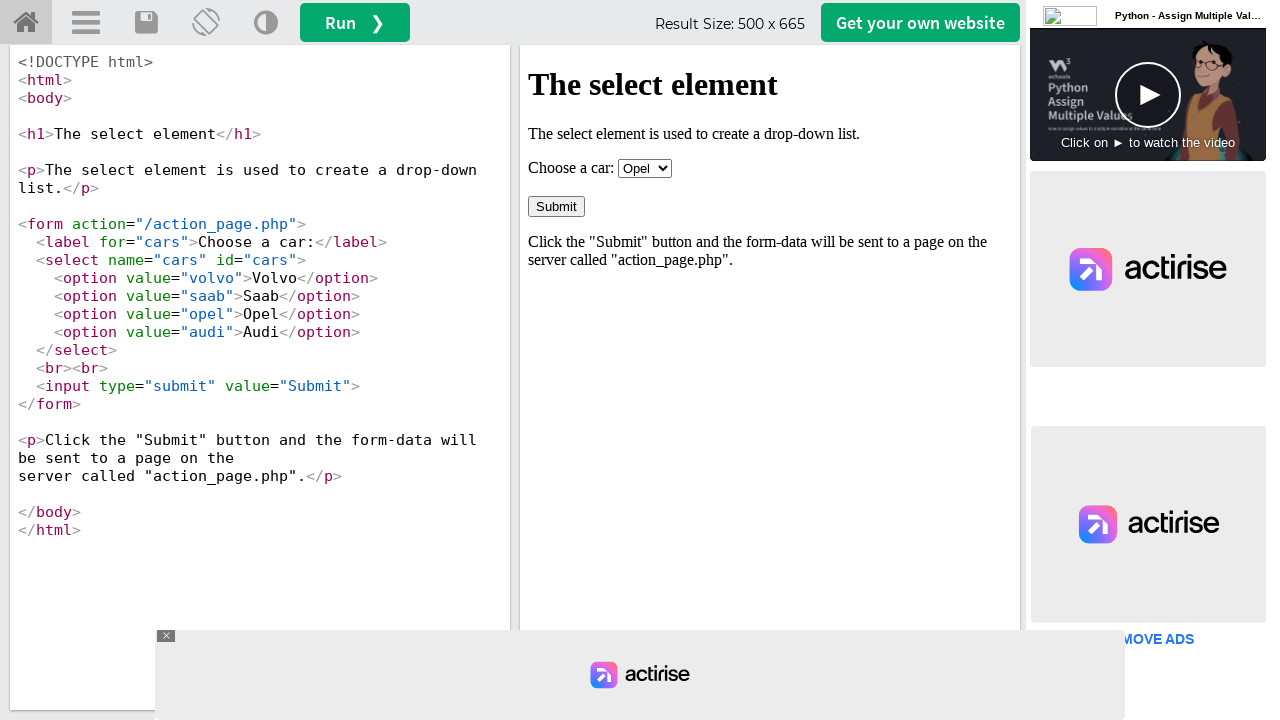

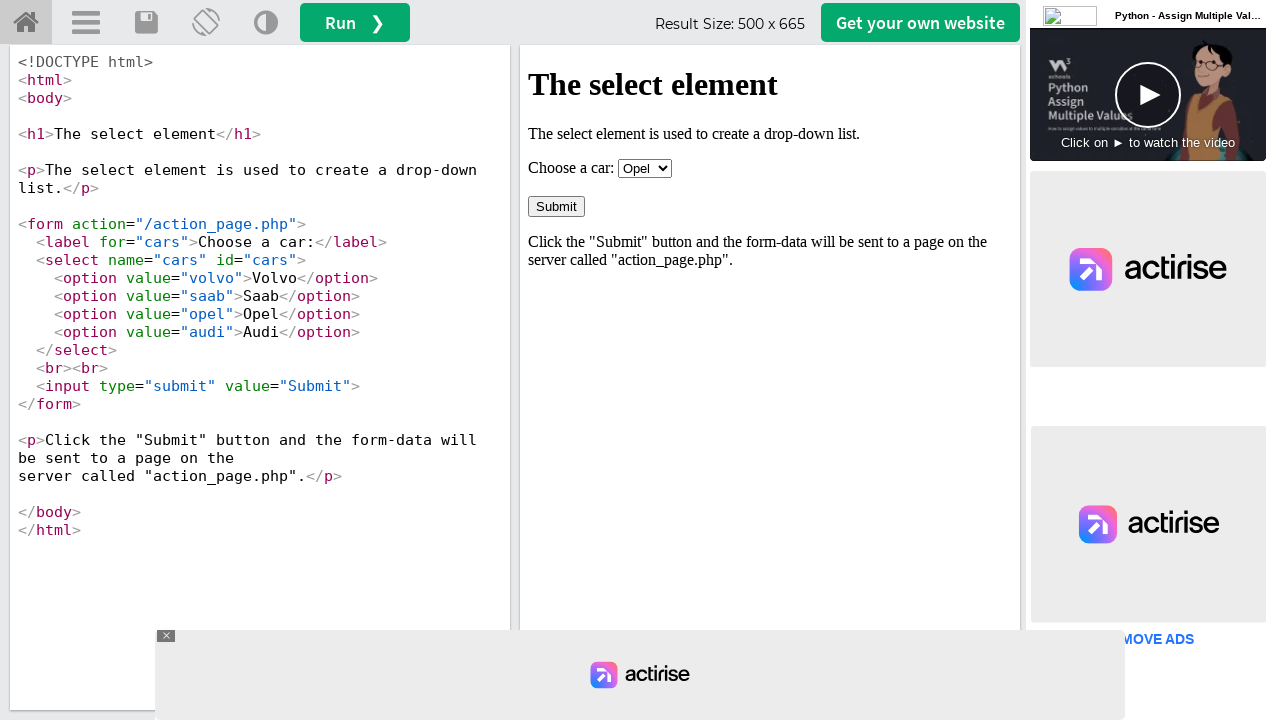